Tests the checkbox functionality by locating the first section checkbox, checking it, verifying it's checked, then unchecking it and verifying the state change.

Starting URL: https://frankdoylezw.github.io/CSharp_Learning/

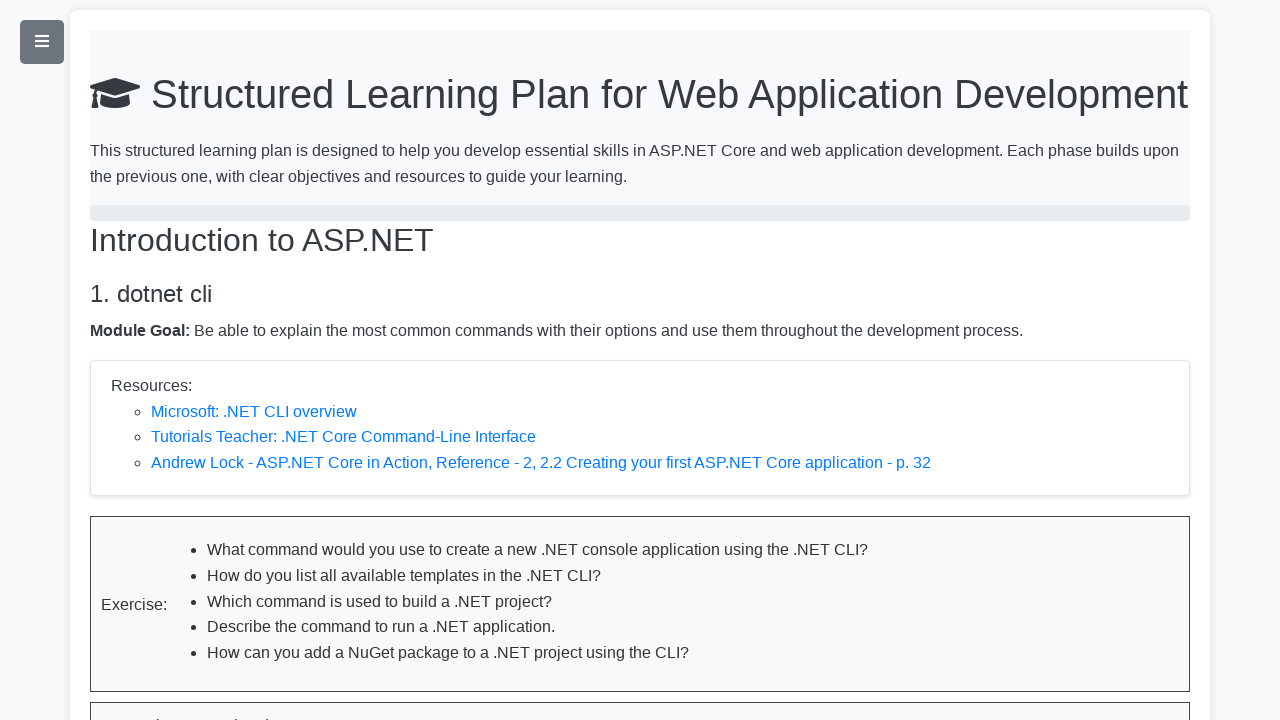

Navigated to the CSharp Learning page
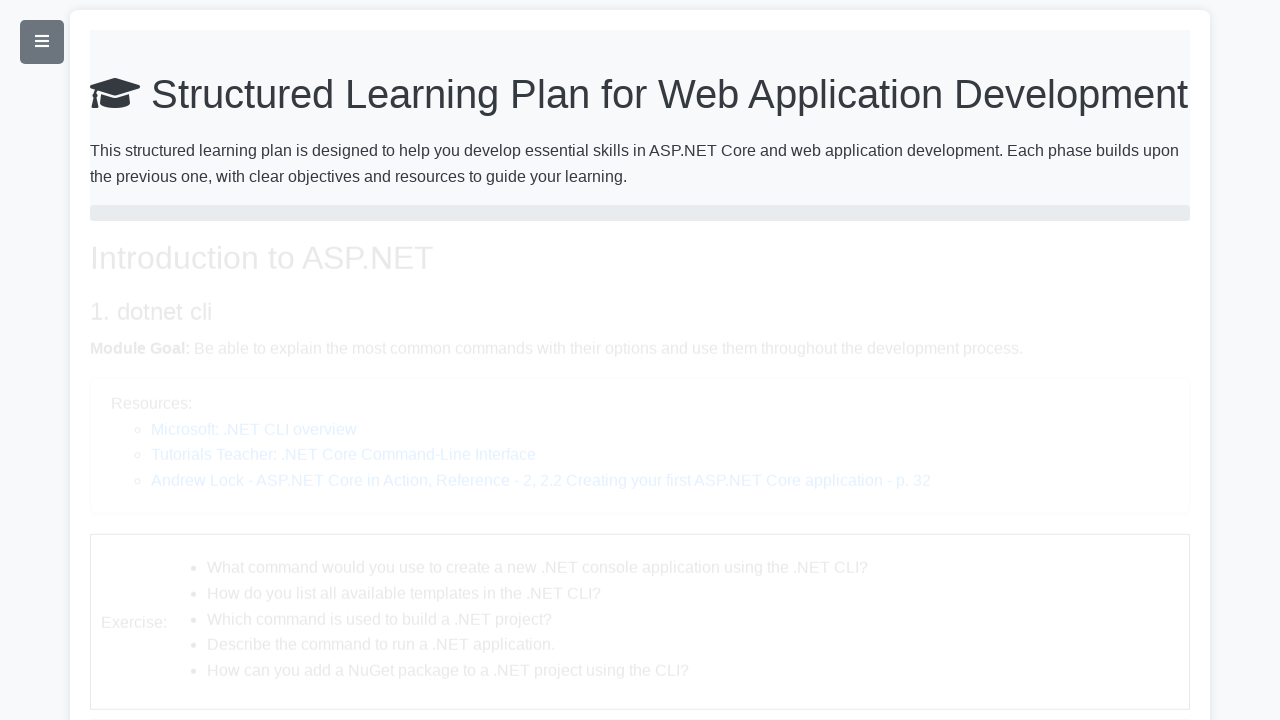

Located the first section checkbox
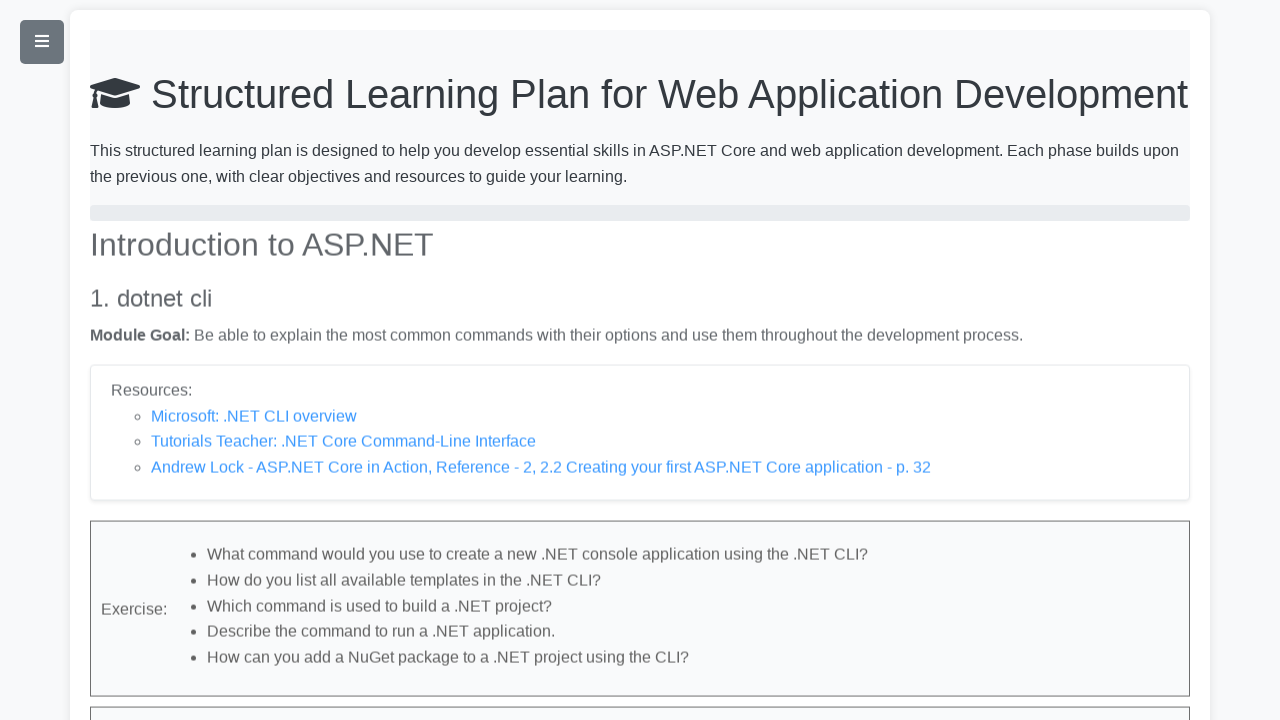

Verified the checkbox is visible
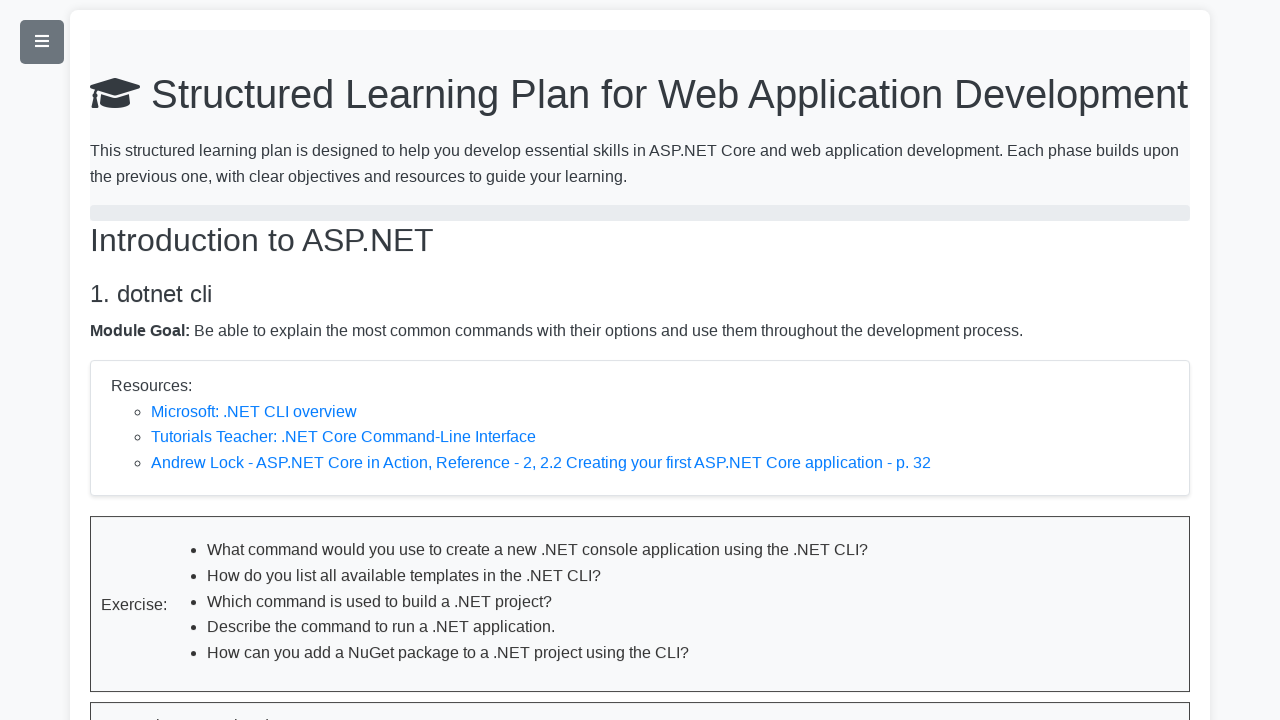

Checked the first section checkbox at (108, 714) on #section1-completed
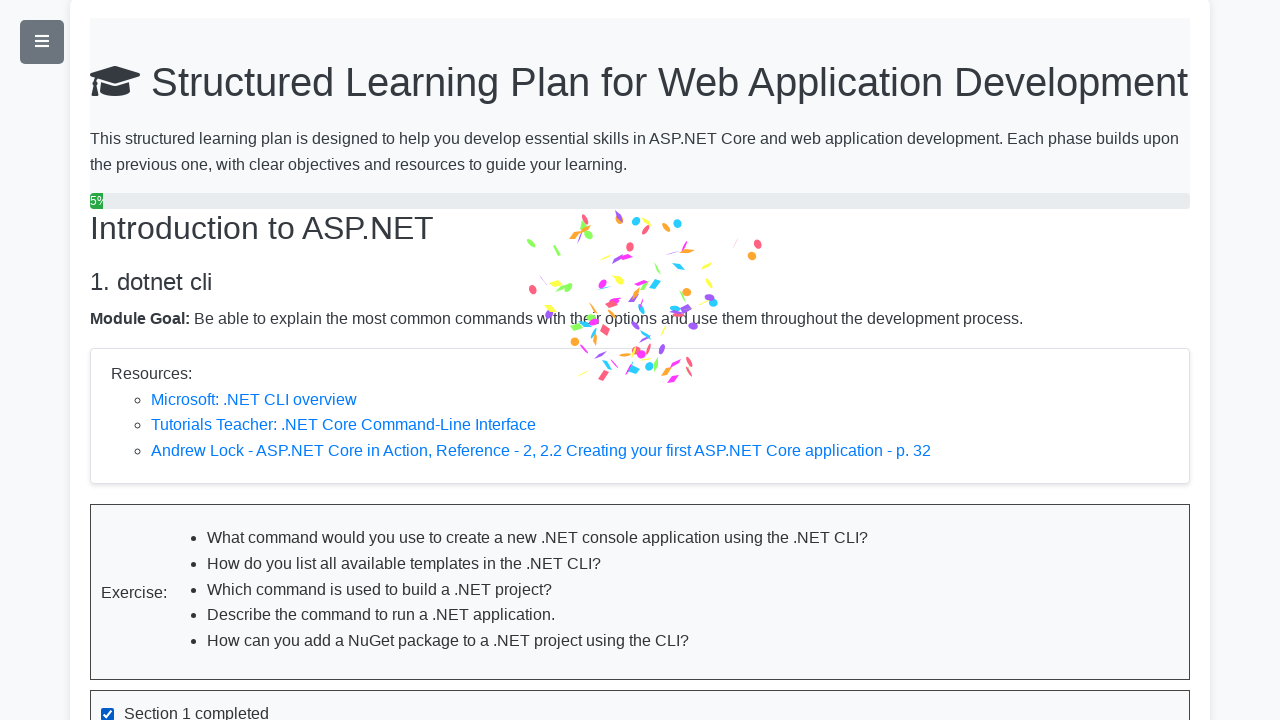

Verified the checkbox is checked
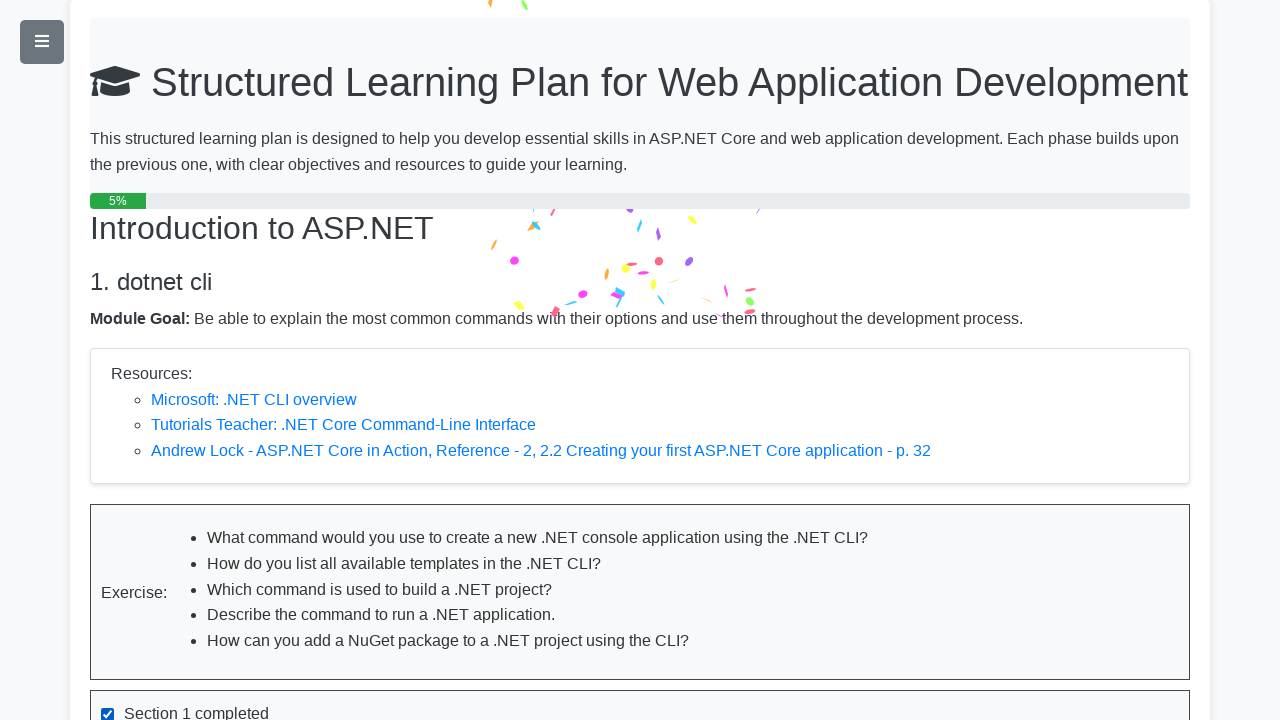

Unchecked the first section checkbox at (108, 714) on #section1-completed
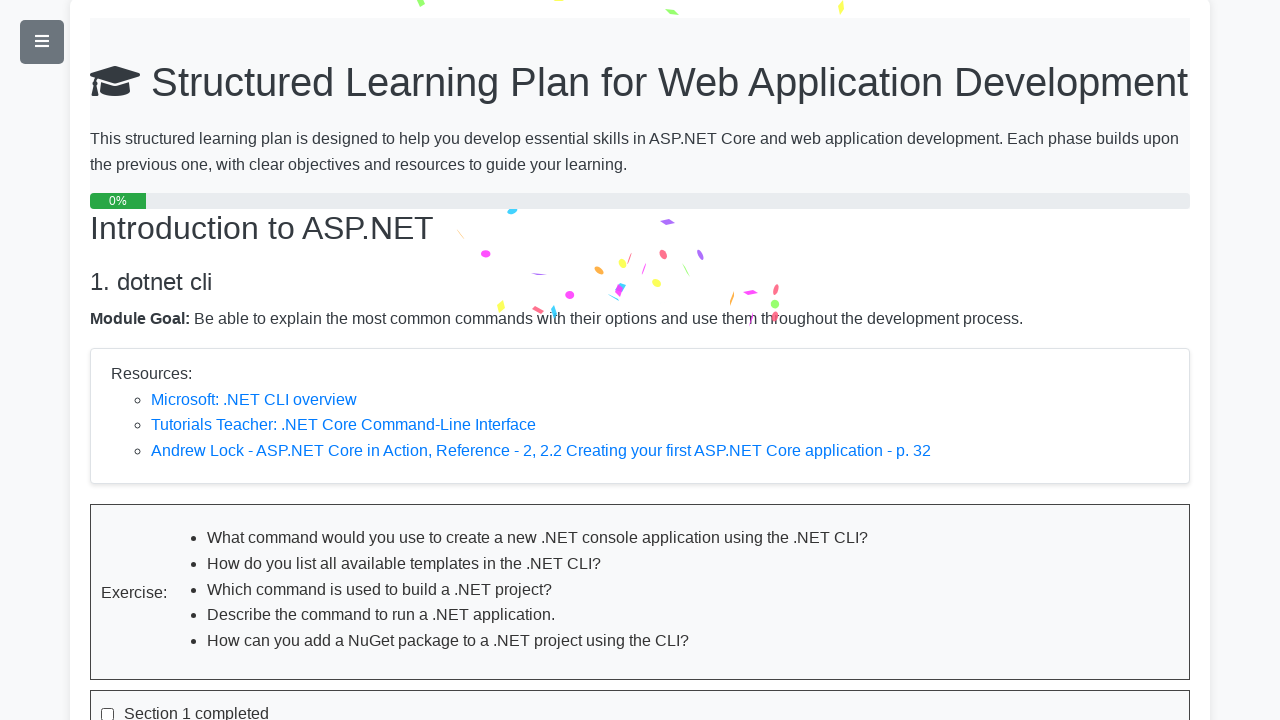

Verified the checkbox is unchecked
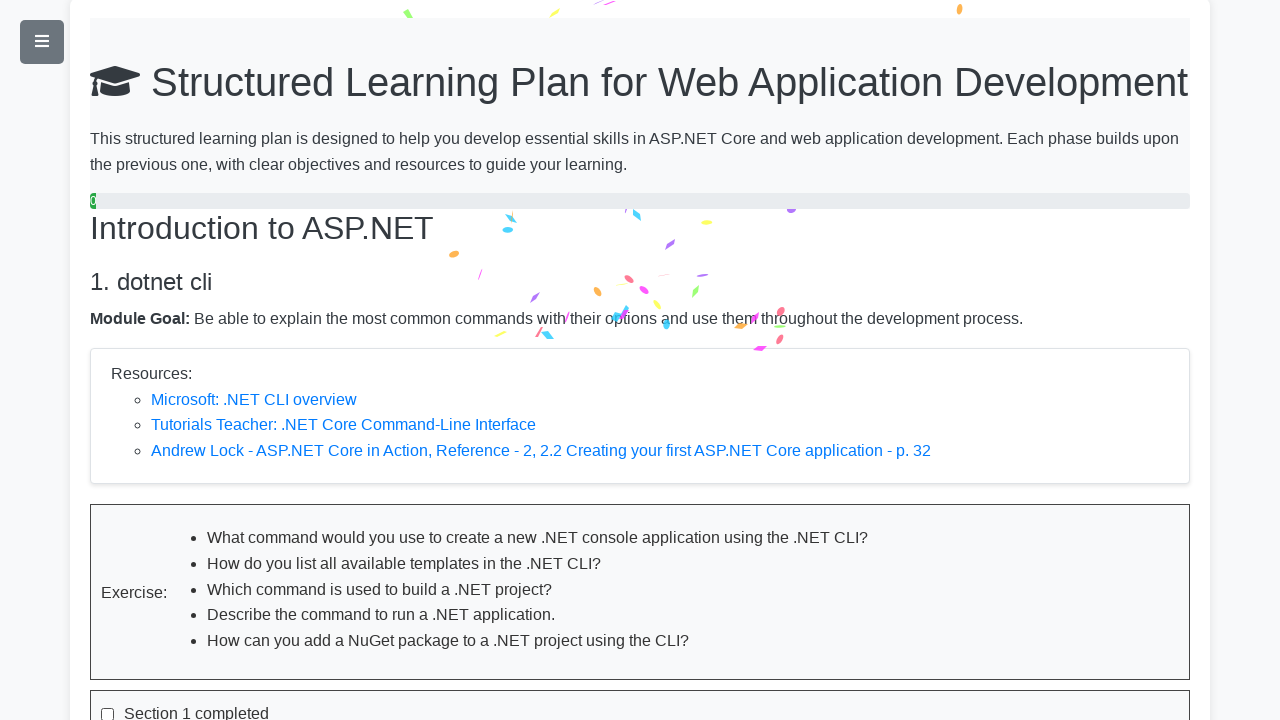

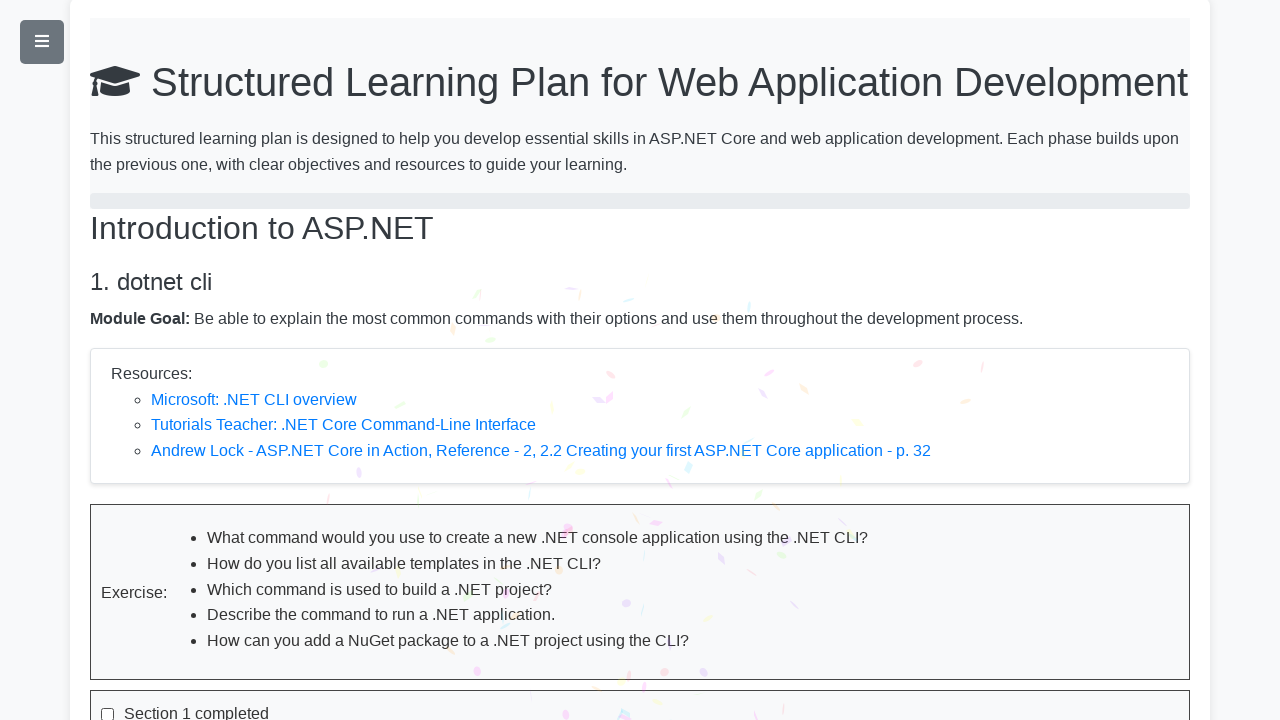